Tests selecting all checkboxes on a test automation practice page by finding all checkbox inputs and clicking each one

Starting URL: https://testautomationpractice.blogspot.com/

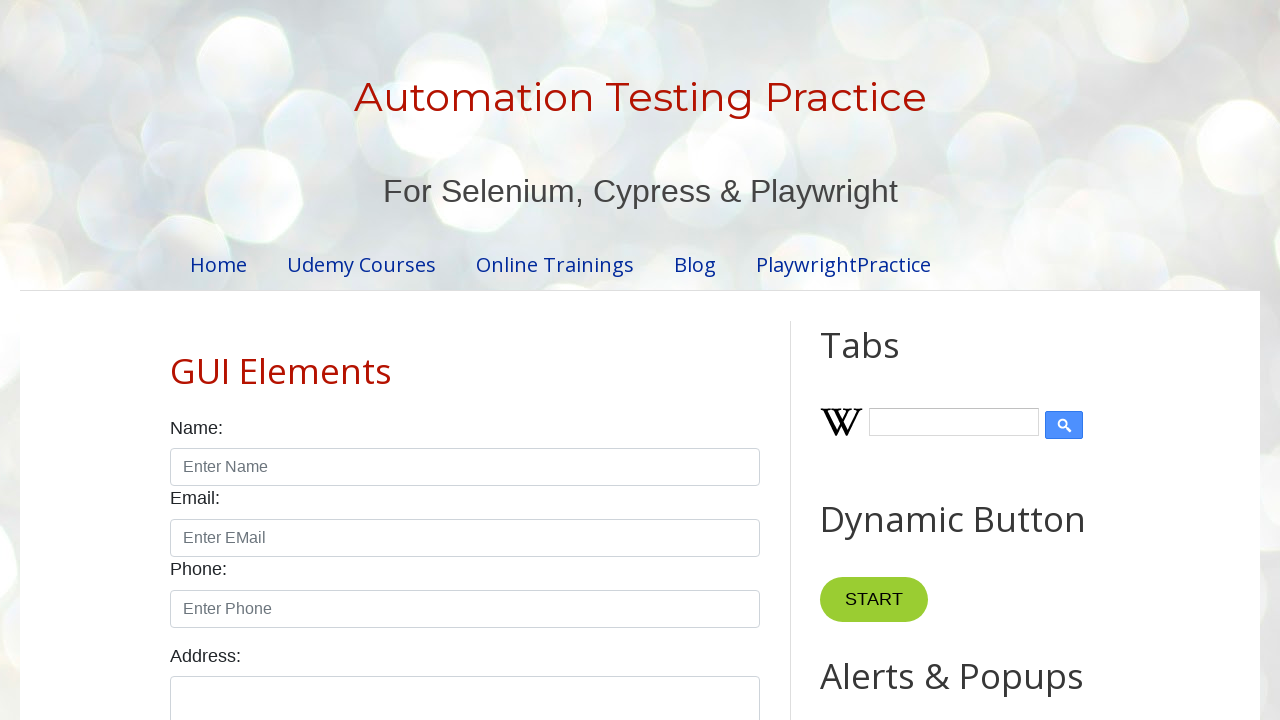

Located all checkbox inputs with class 'form-check-input'
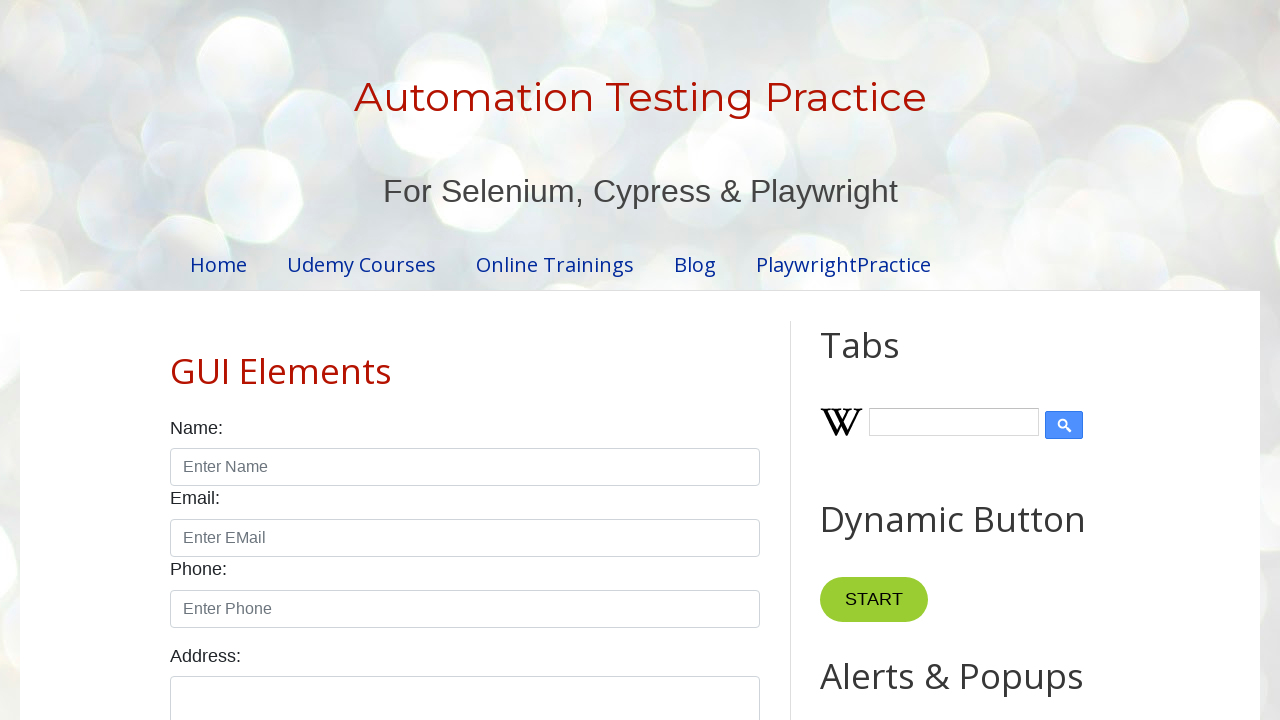

Waited for first checkbox to be present
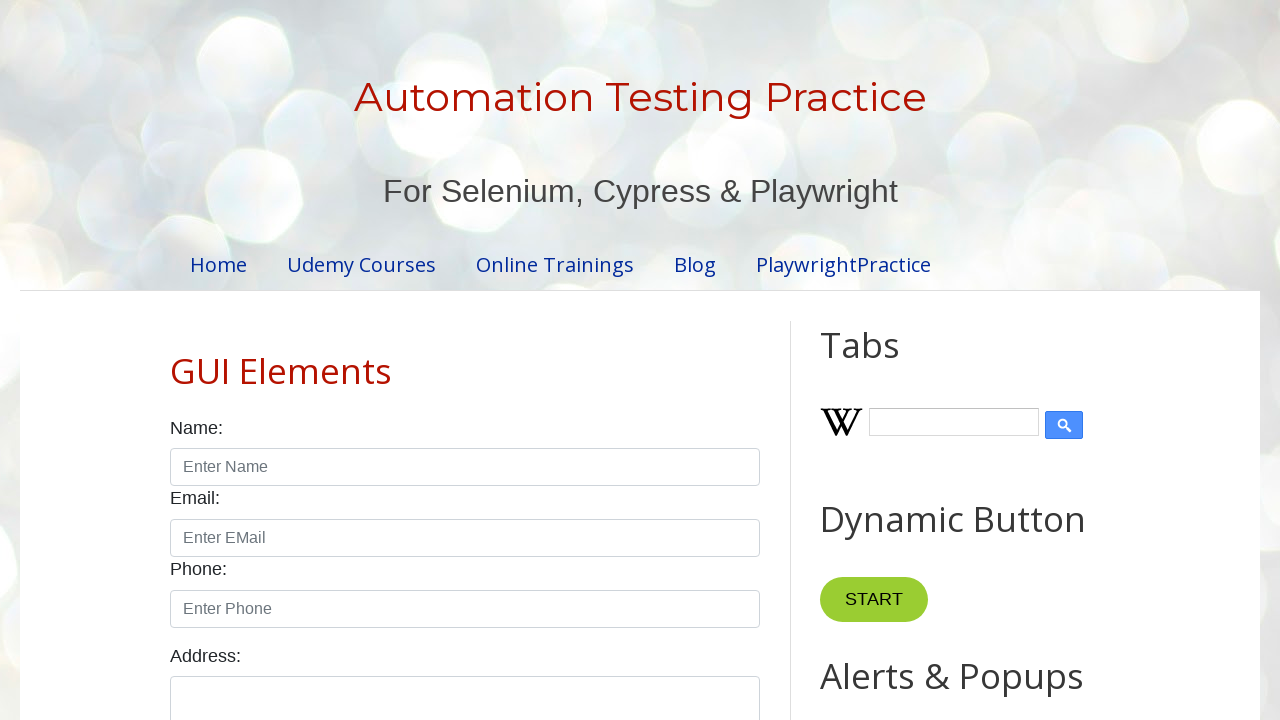

Found 7 checkboxes on the page
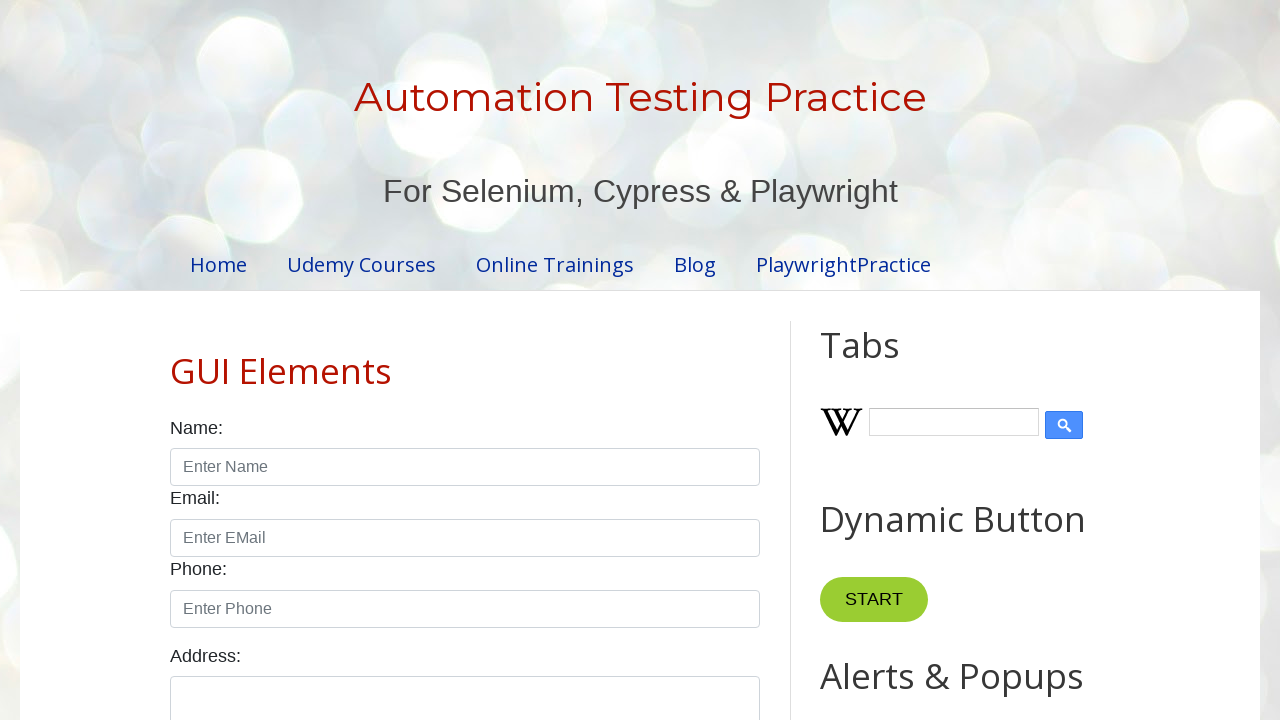

Clicked checkbox 1 of 7 at (176, 360) on input.form-check-input[type='checkbox'] >> nth=0
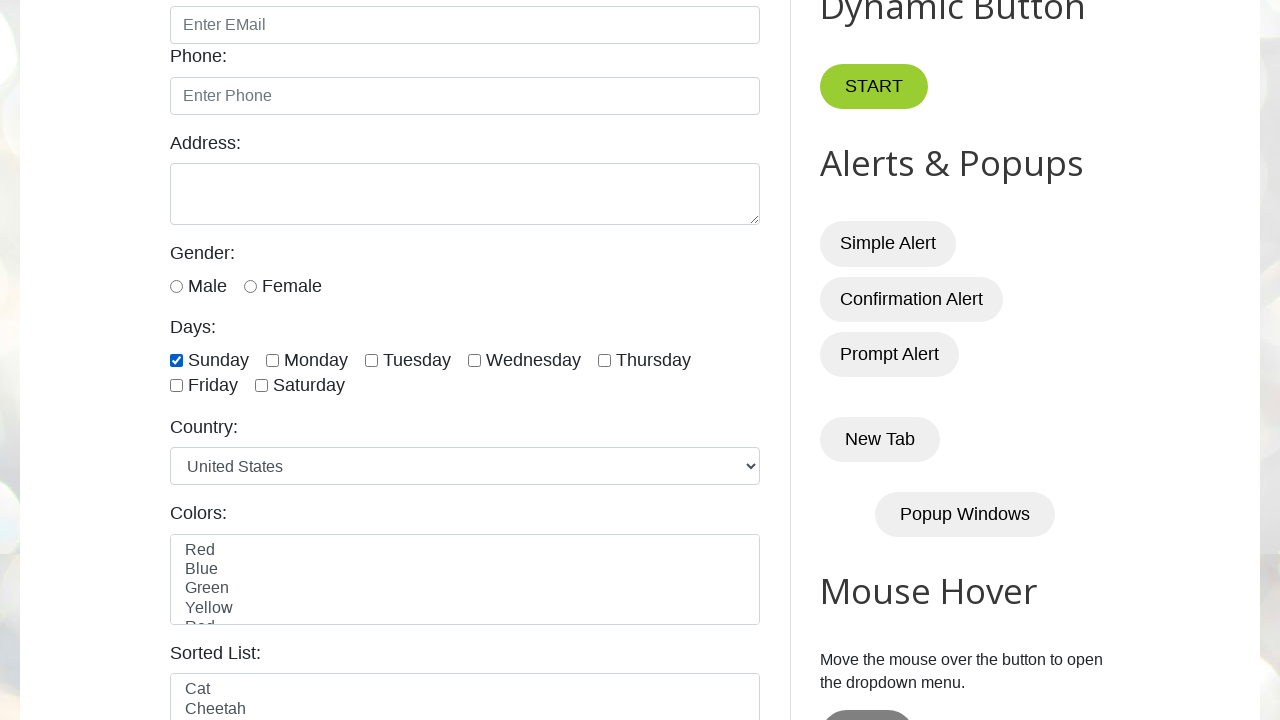

Clicked checkbox 2 of 7 at (272, 360) on input.form-check-input[type='checkbox'] >> nth=1
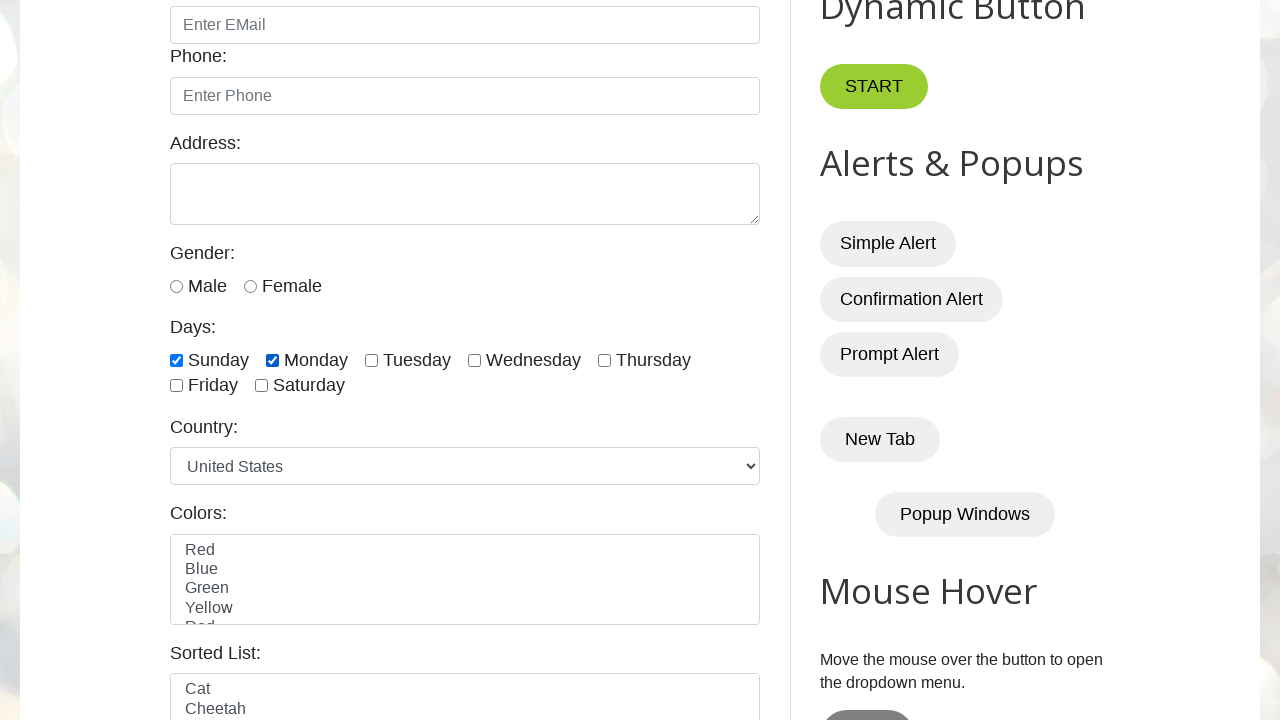

Clicked checkbox 3 of 7 at (372, 360) on input.form-check-input[type='checkbox'] >> nth=2
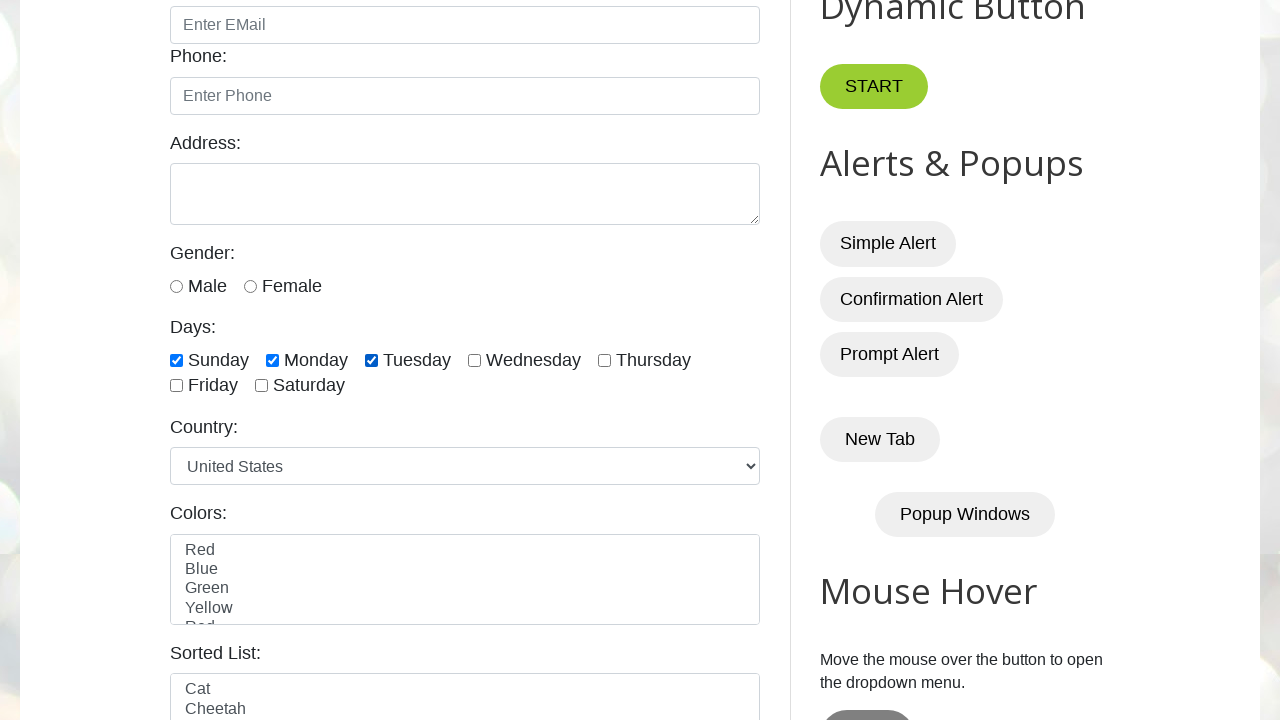

Clicked checkbox 4 of 7 at (474, 360) on input.form-check-input[type='checkbox'] >> nth=3
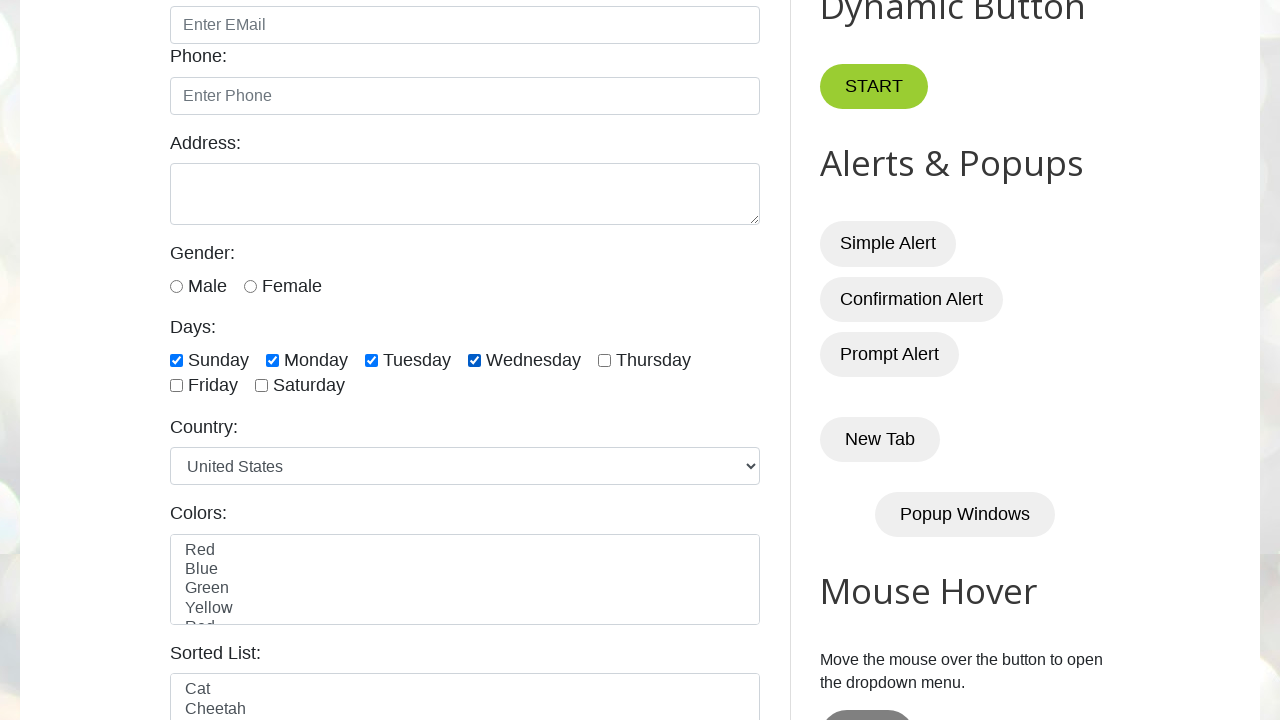

Clicked checkbox 5 of 7 at (604, 360) on input.form-check-input[type='checkbox'] >> nth=4
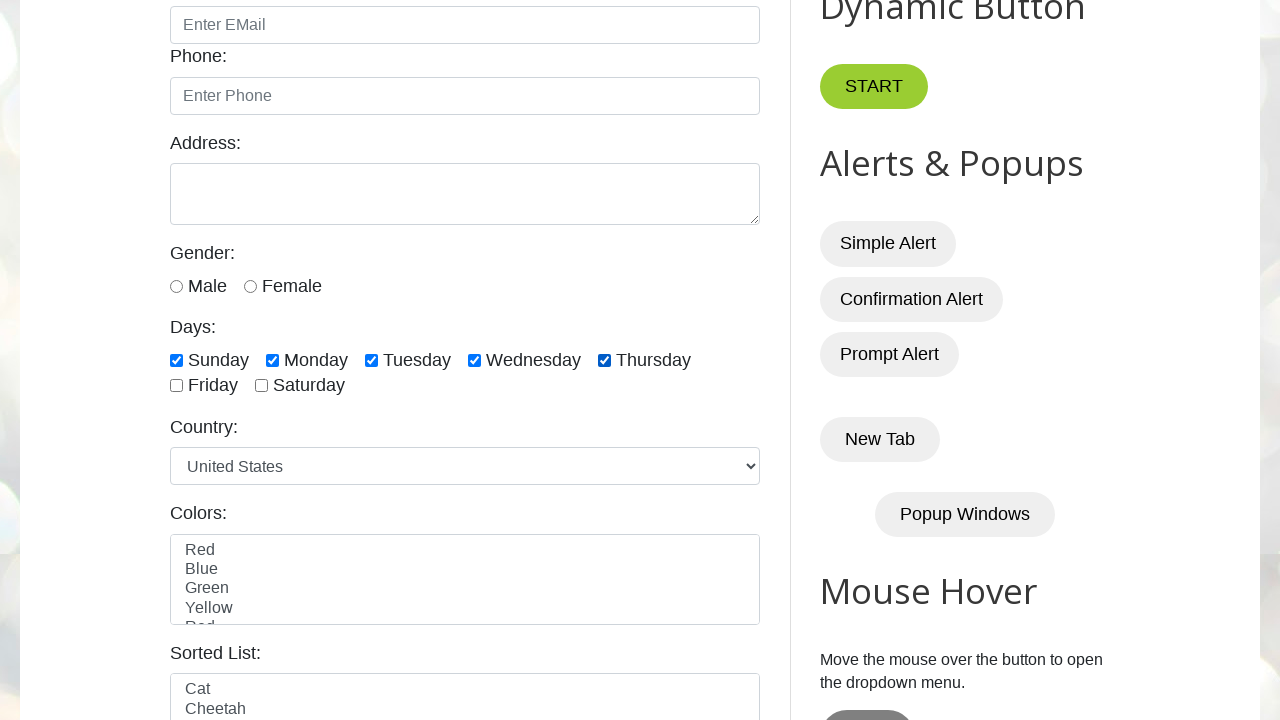

Clicked checkbox 6 of 7 at (176, 386) on input.form-check-input[type='checkbox'] >> nth=5
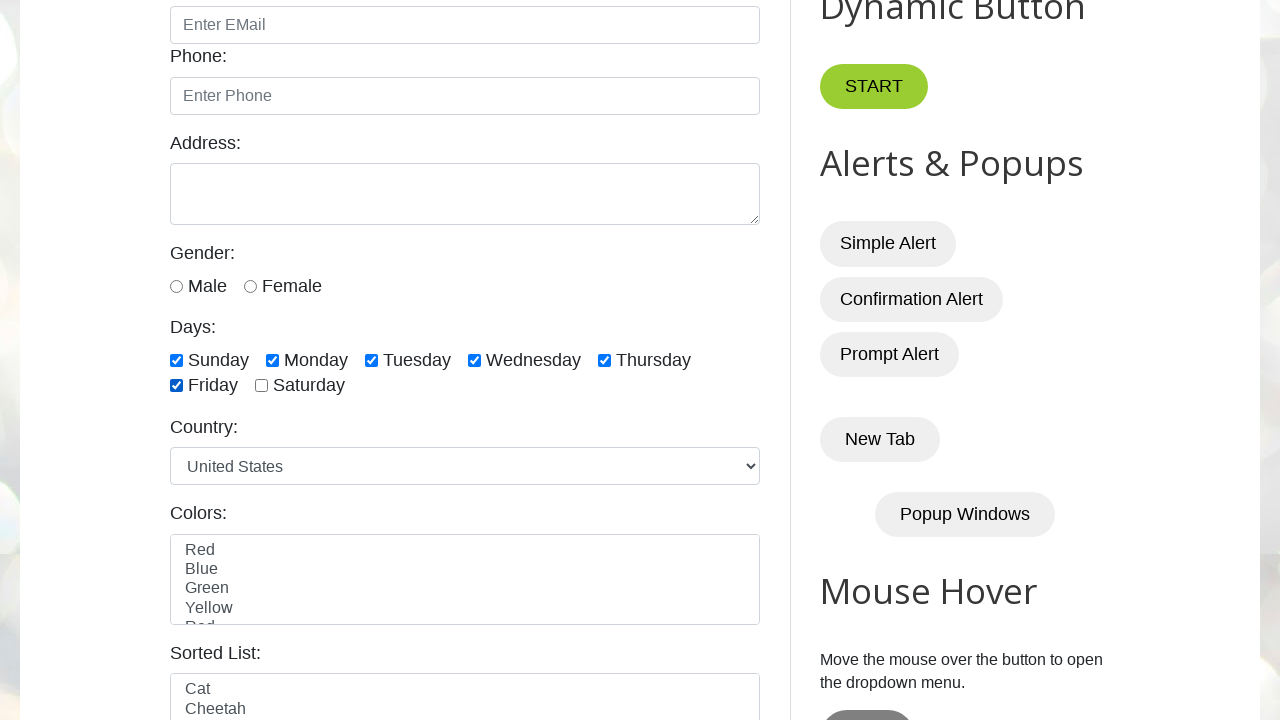

Clicked checkbox 7 of 7 at (262, 386) on input.form-check-input[type='checkbox'] >> nth=6
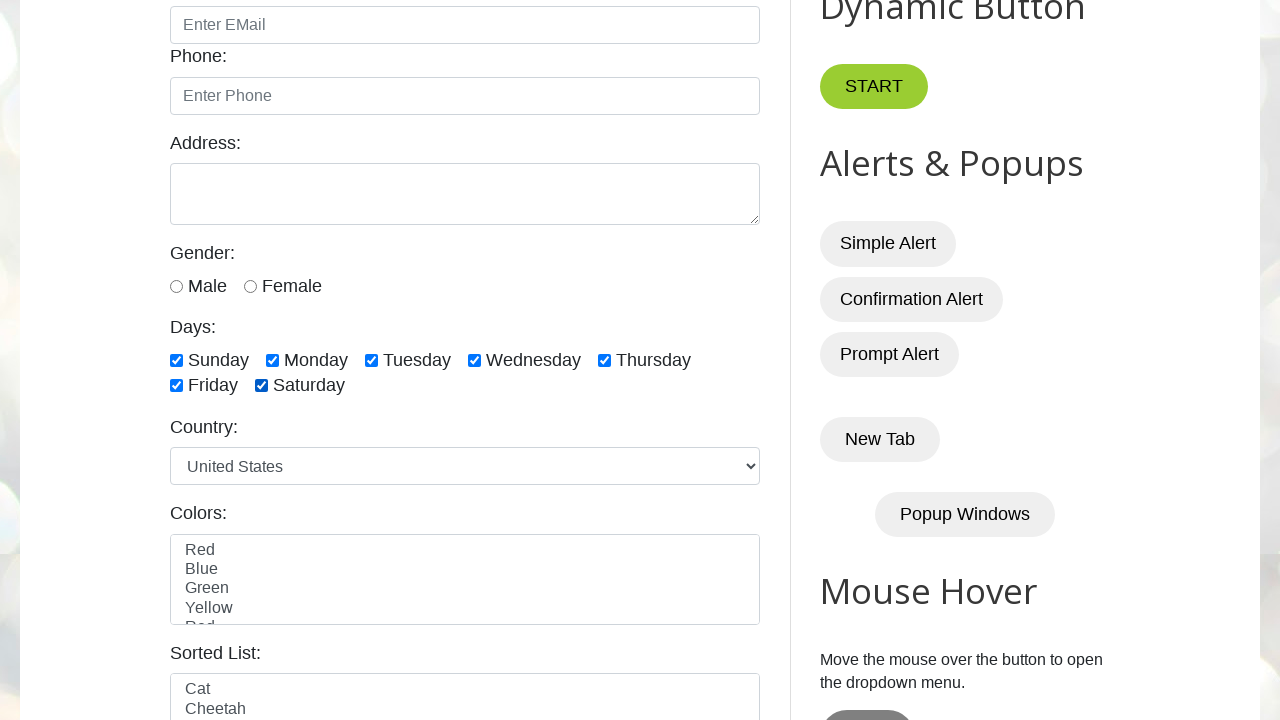

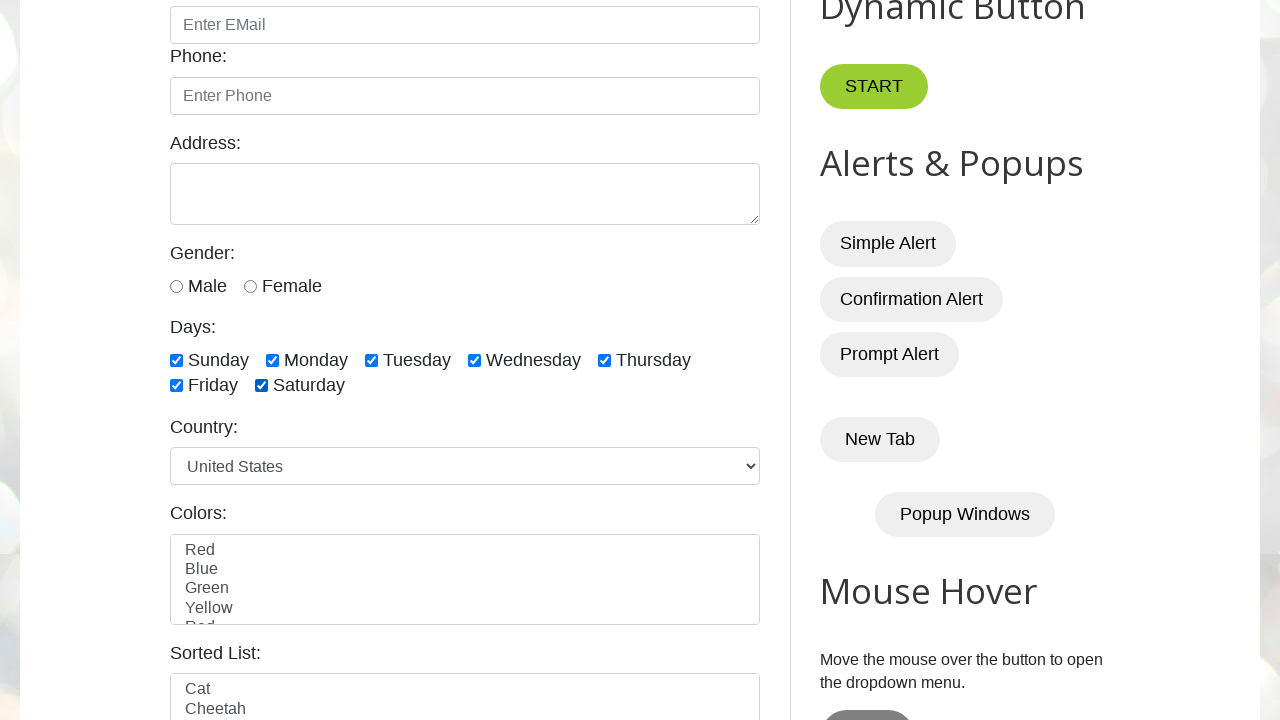